Clicks on MacBook product link and verifies the page title

Starting URL: https://awesomeqa.com/ui/index.php?route=common/home

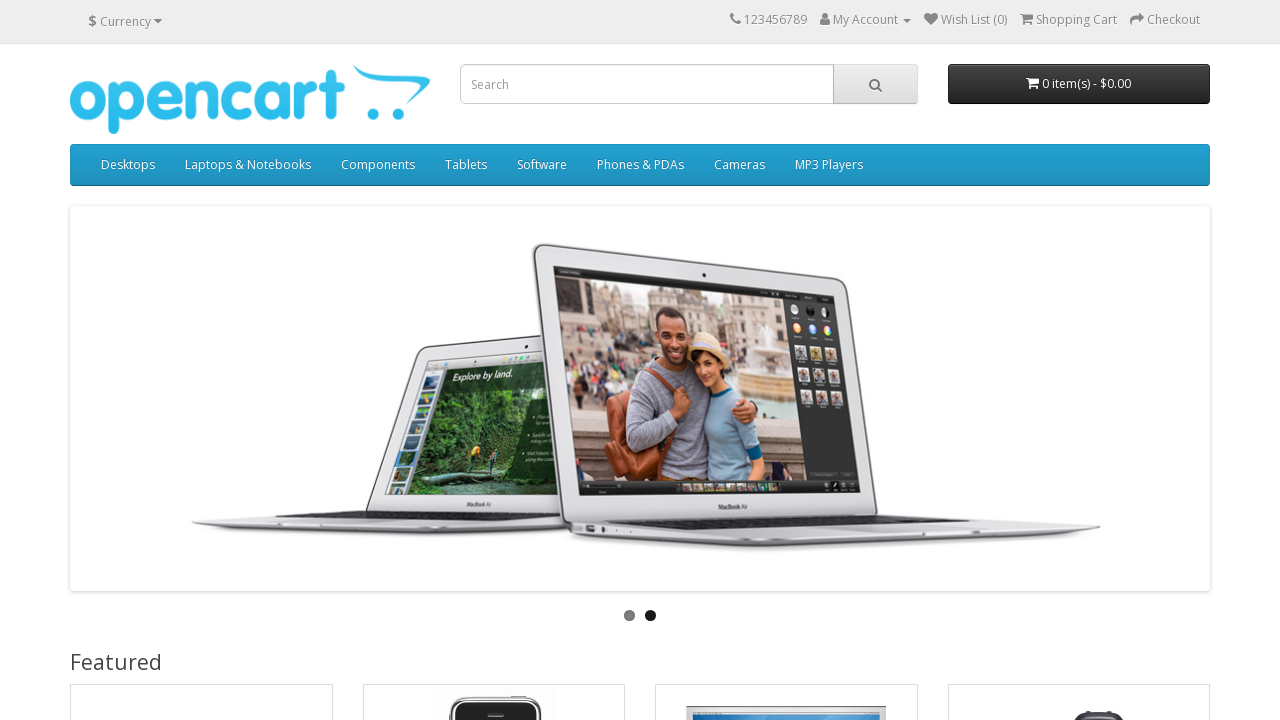

Clicked on MacBook product link at (126, 360) on xpath=//*[@id='content']/div[2]/div[1]/div/div[2]/h4/a
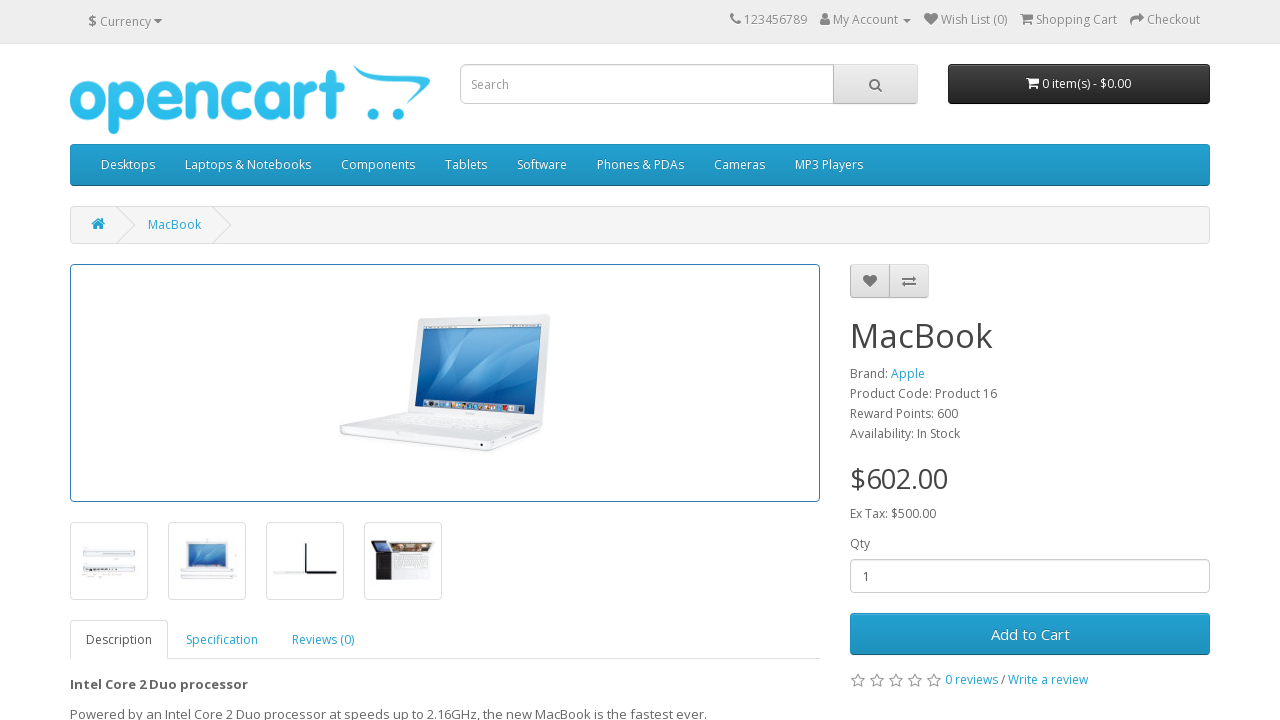

Verified page title is 'MacBook'
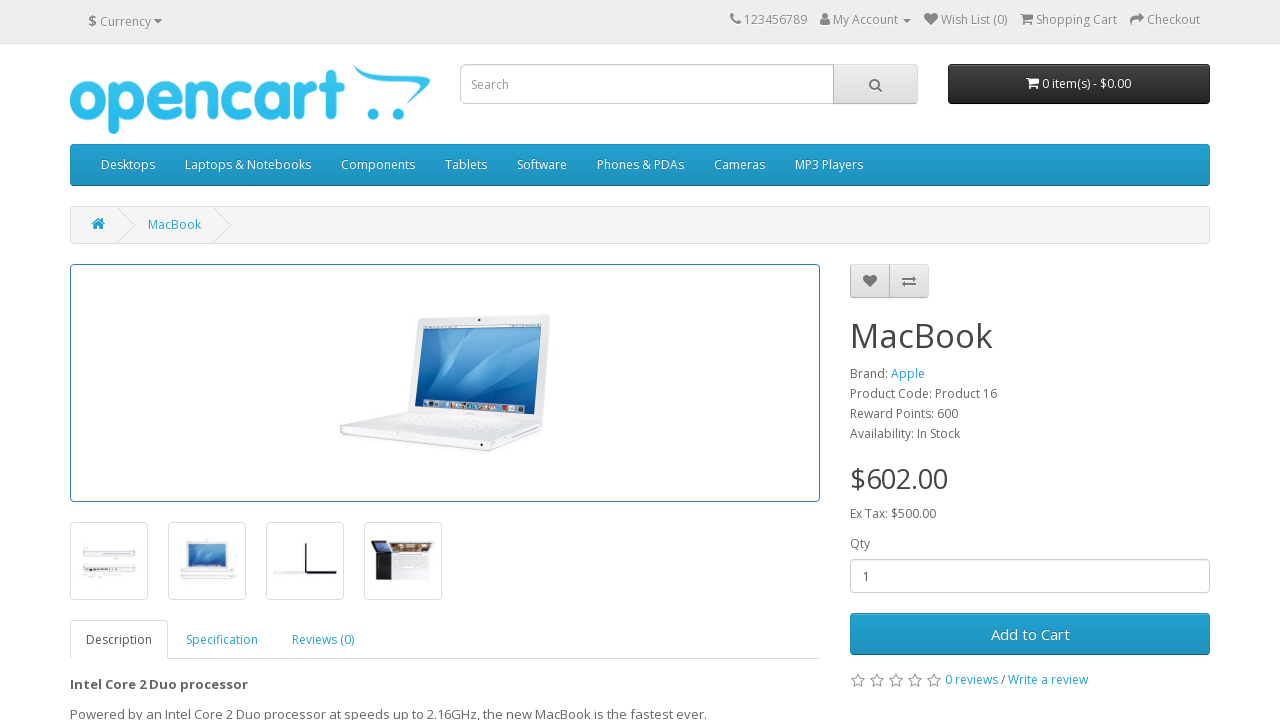

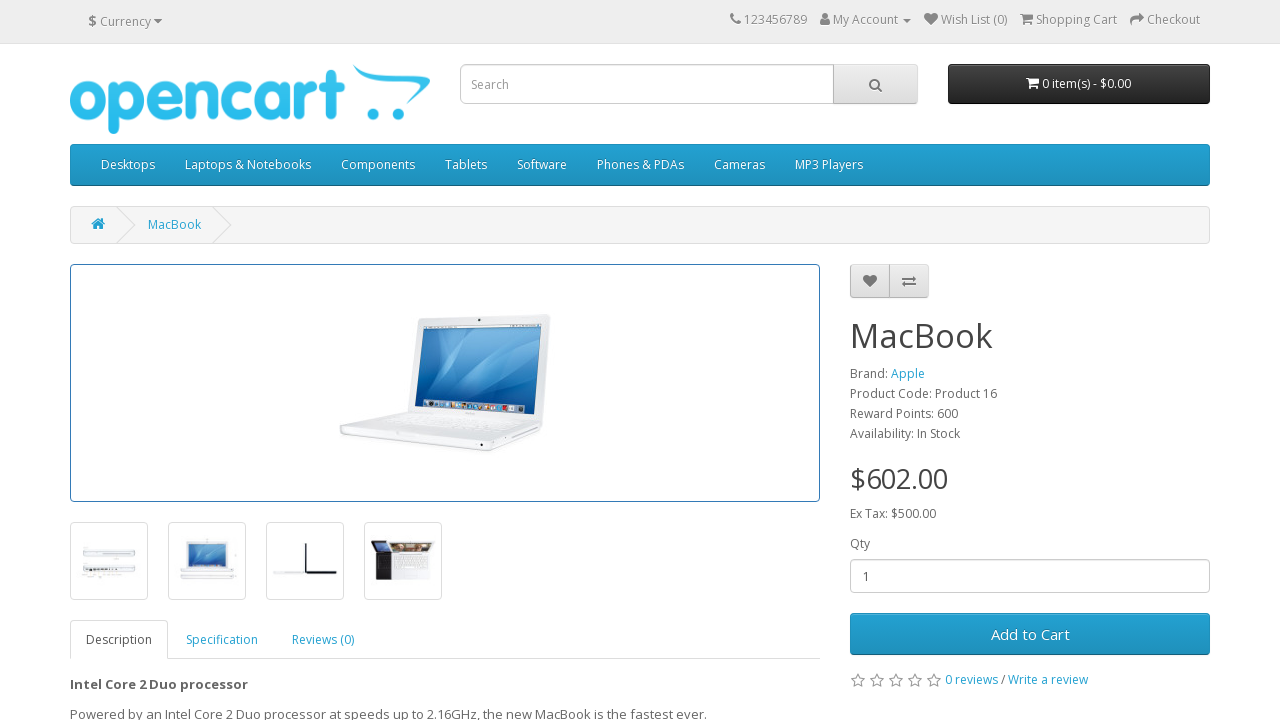